Tests a sample todo application by clicking on two existing todo items to mark them, then adding a new todo item by filling in text and clicking the add button.

Starting URL: https://lambdatest.github.io/sample-todo-app/

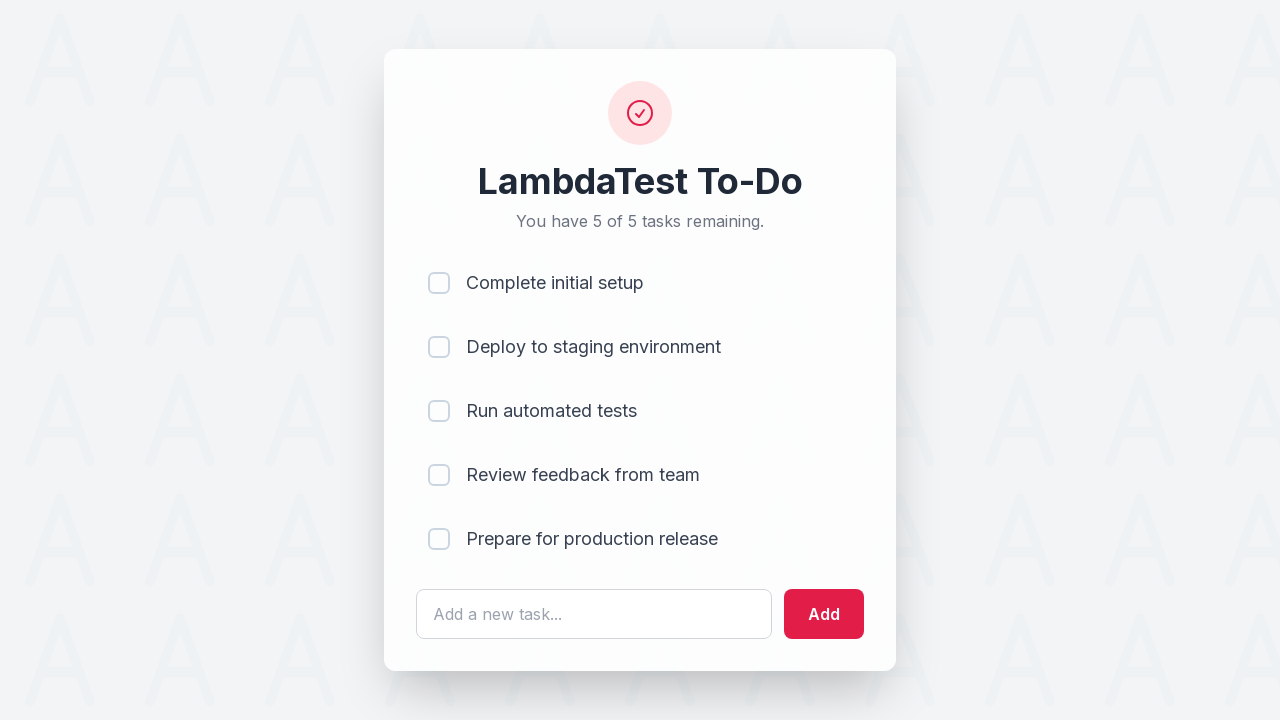

Clicked first todo item to mark it at (439, 283) on [name='li1']
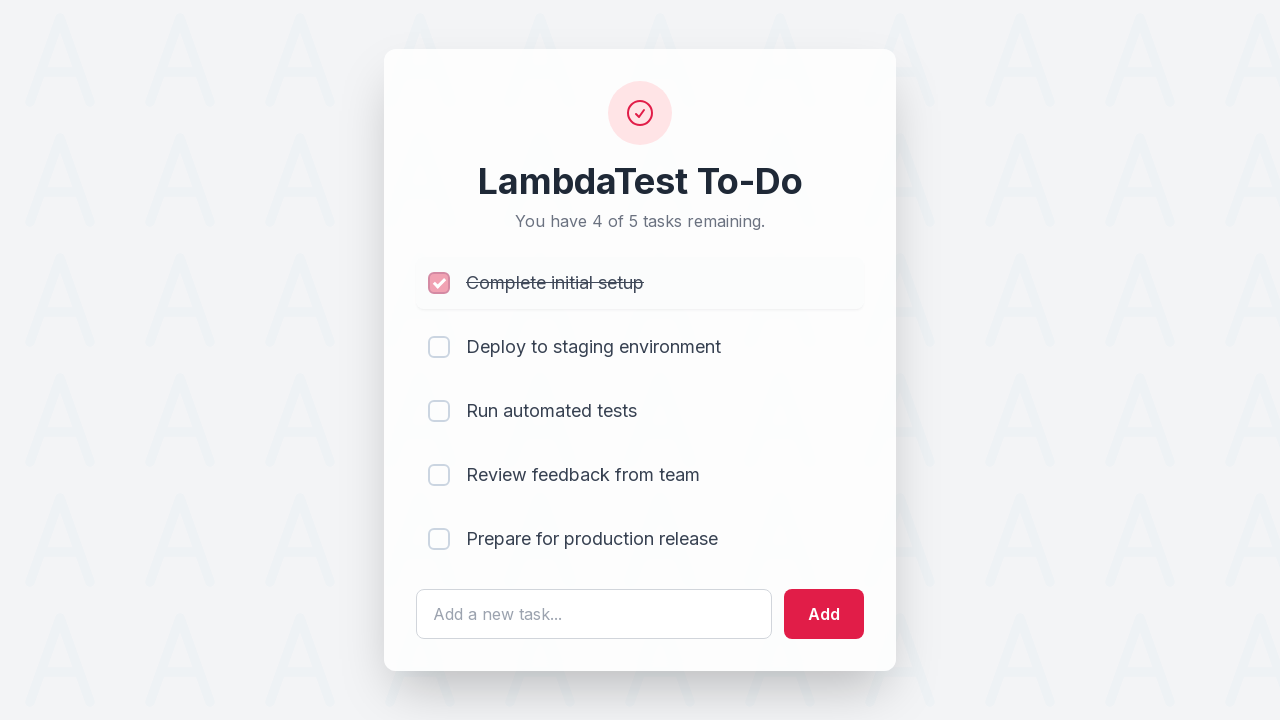

Clicked second todo item to mark it at (439, 347) on [name='li2']
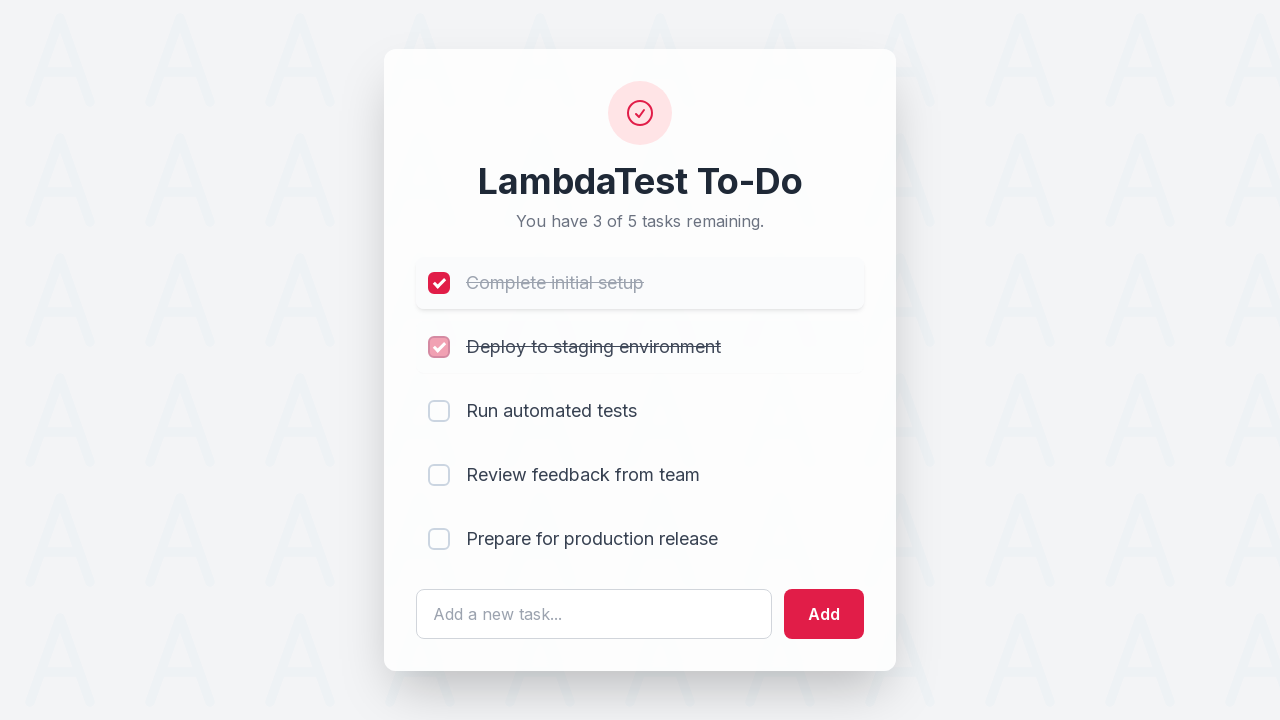

Filled todo text field with 'New item' on #sampletodotext
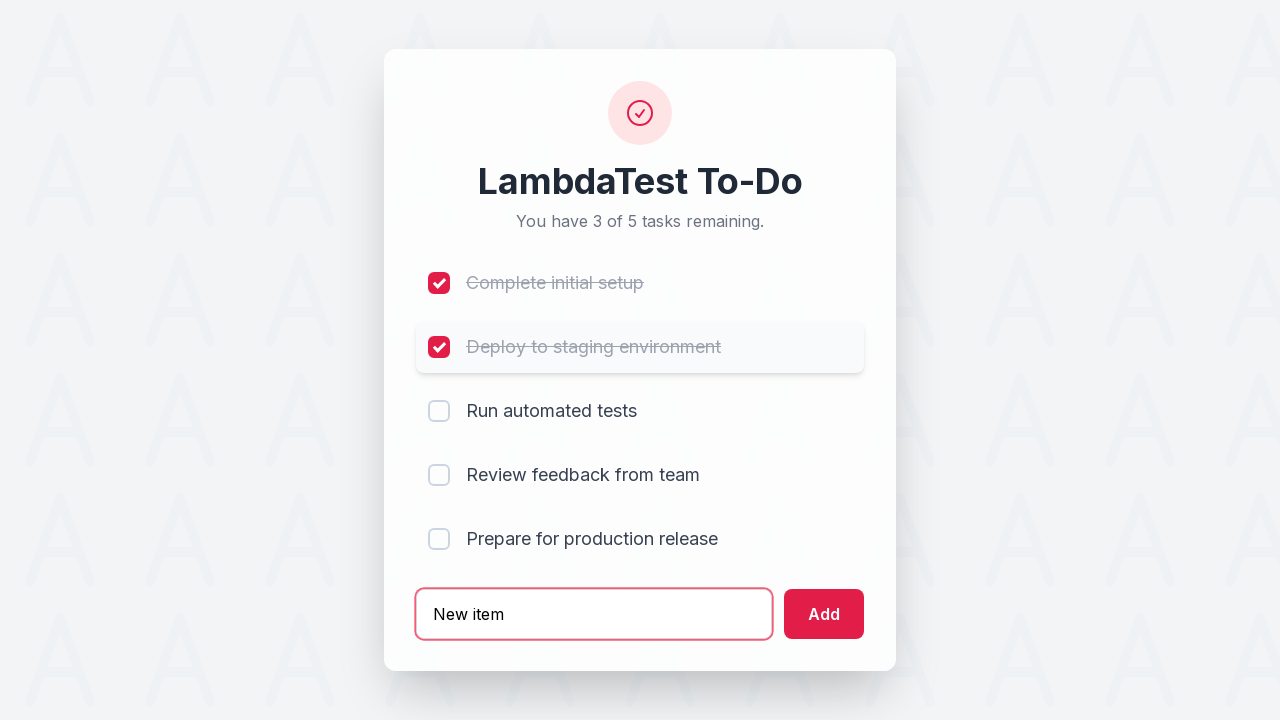

Clicked add button to create new todo item at (824, 614) on #addbutton
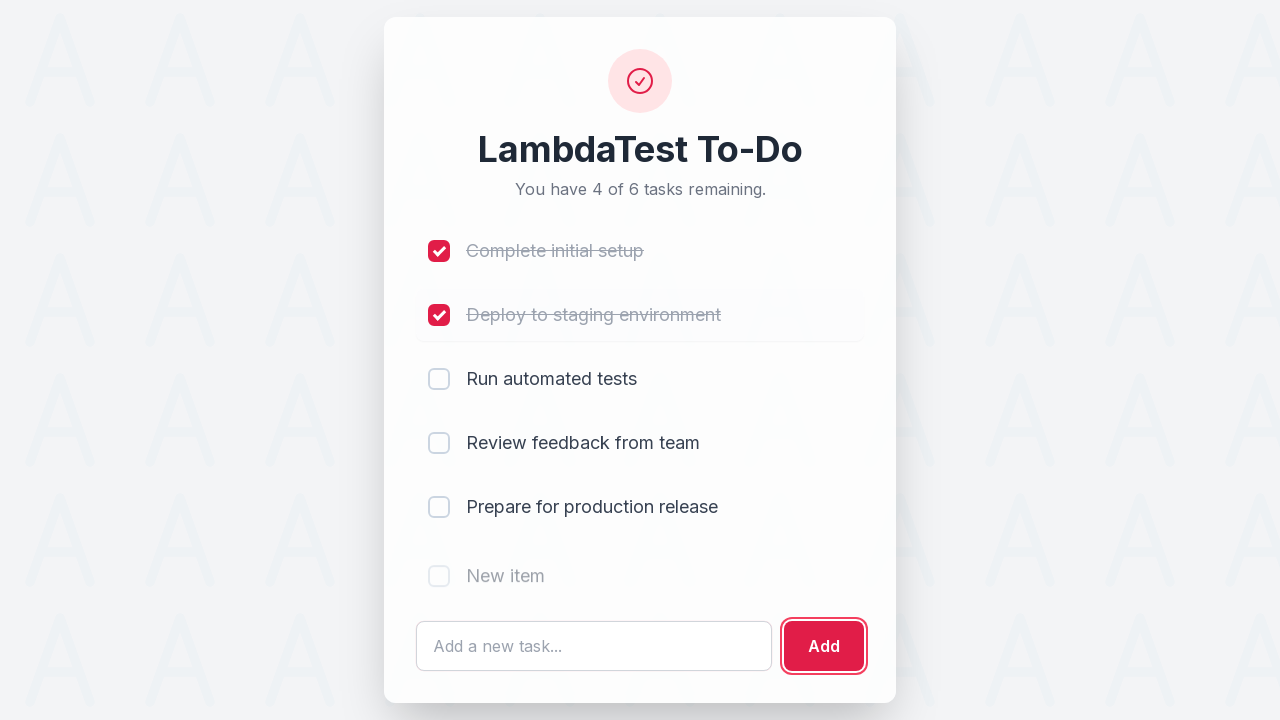

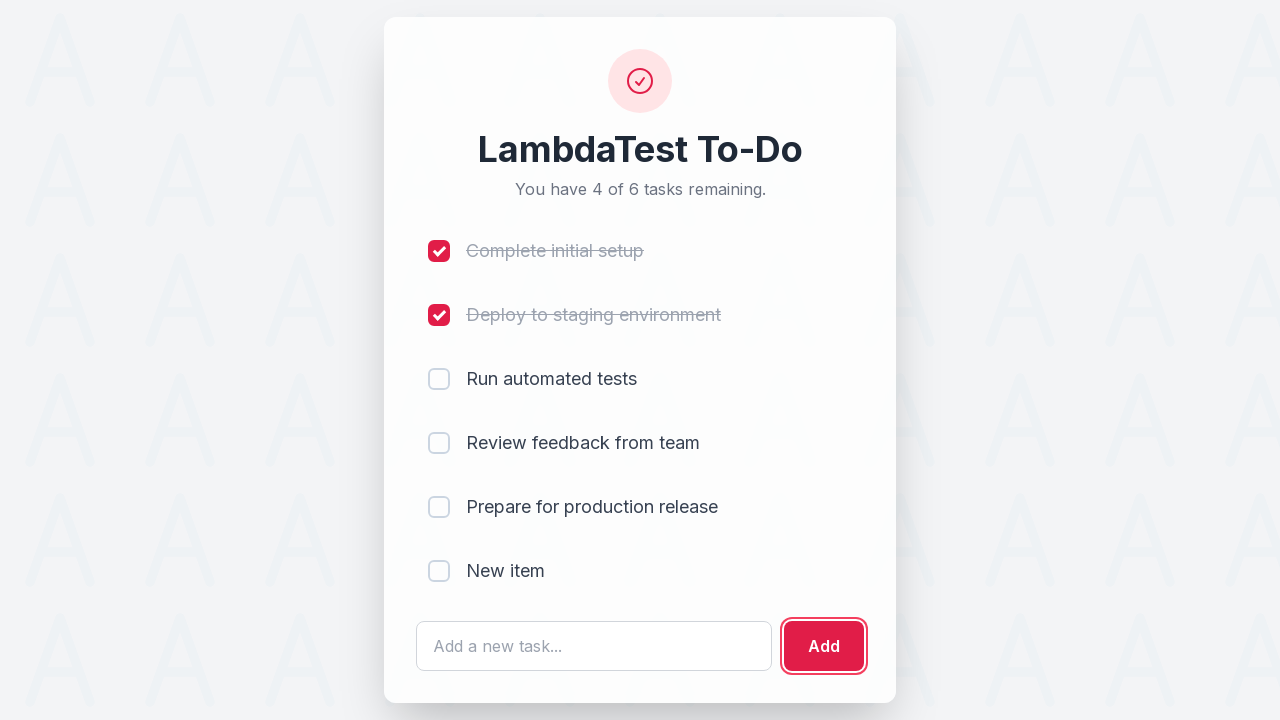